Tests a text-to-speech web application by entering text into a text field and clicking a button to generate speech, repeating this process with multiple different text inputs

Starting URL: https://tts.5e7en.me/

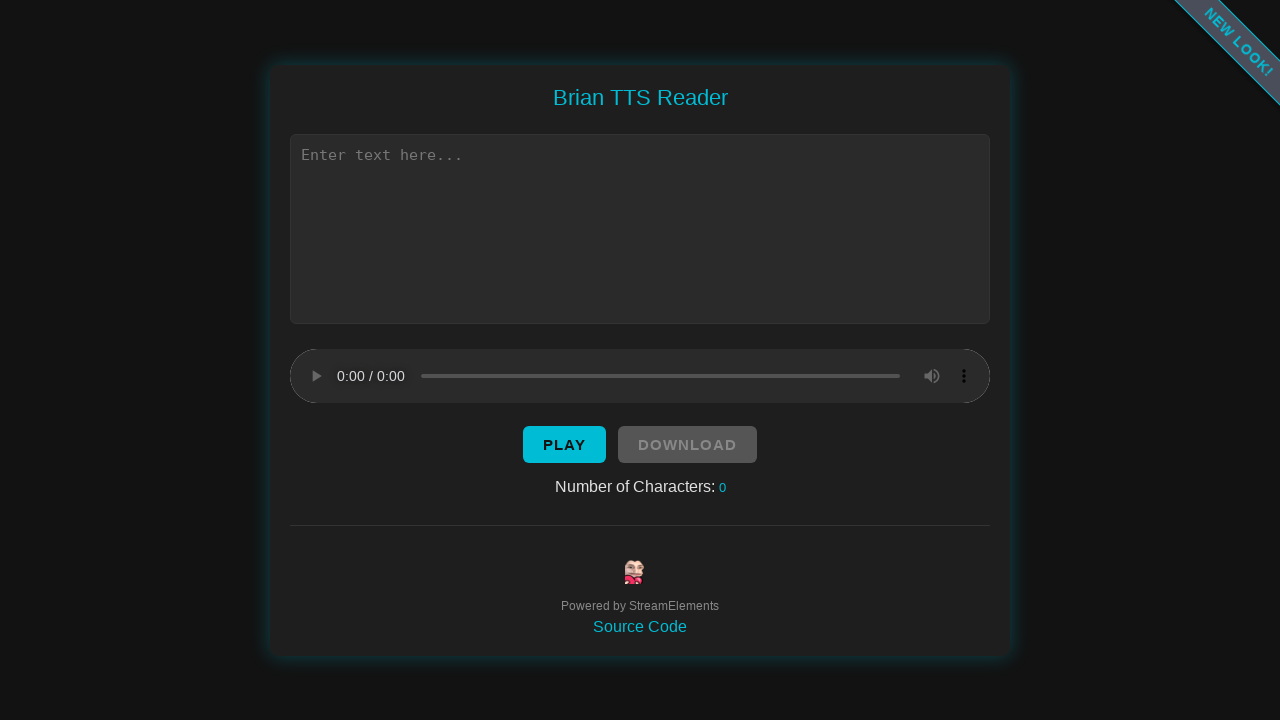

Text input field is visible
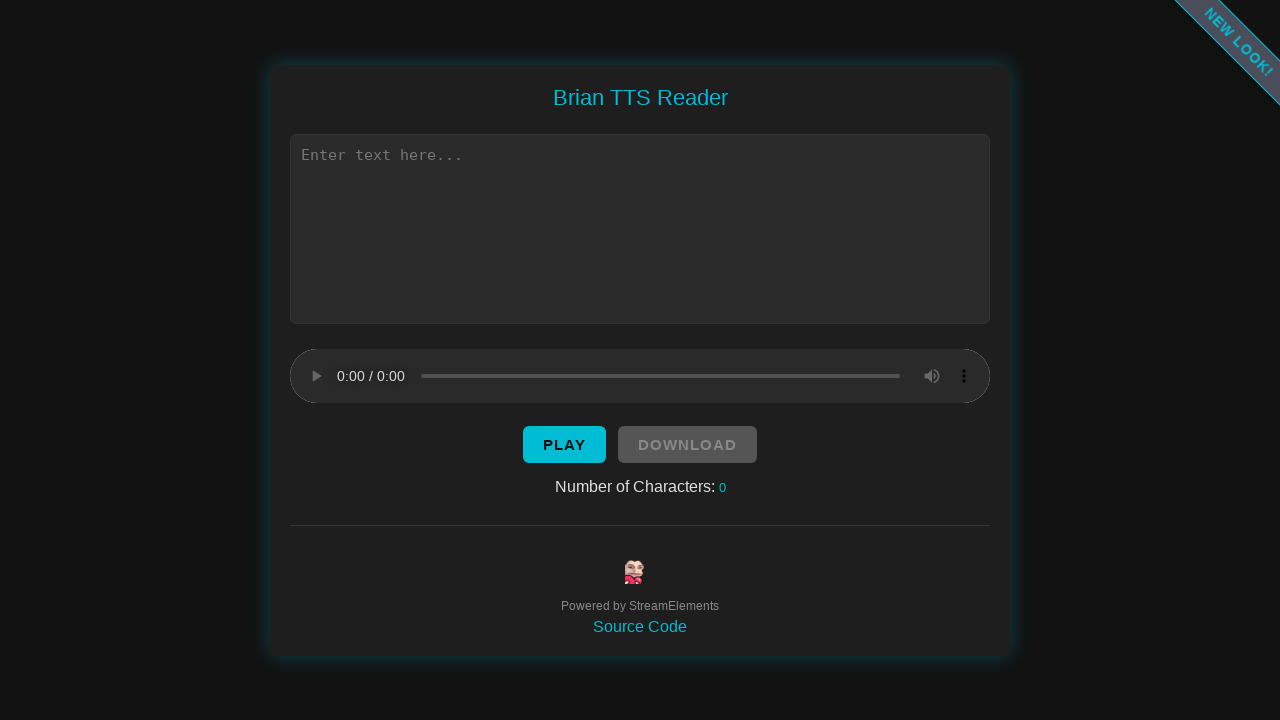

Clicked on text input field at (640, 228) on xpath=//*[@id="text"]
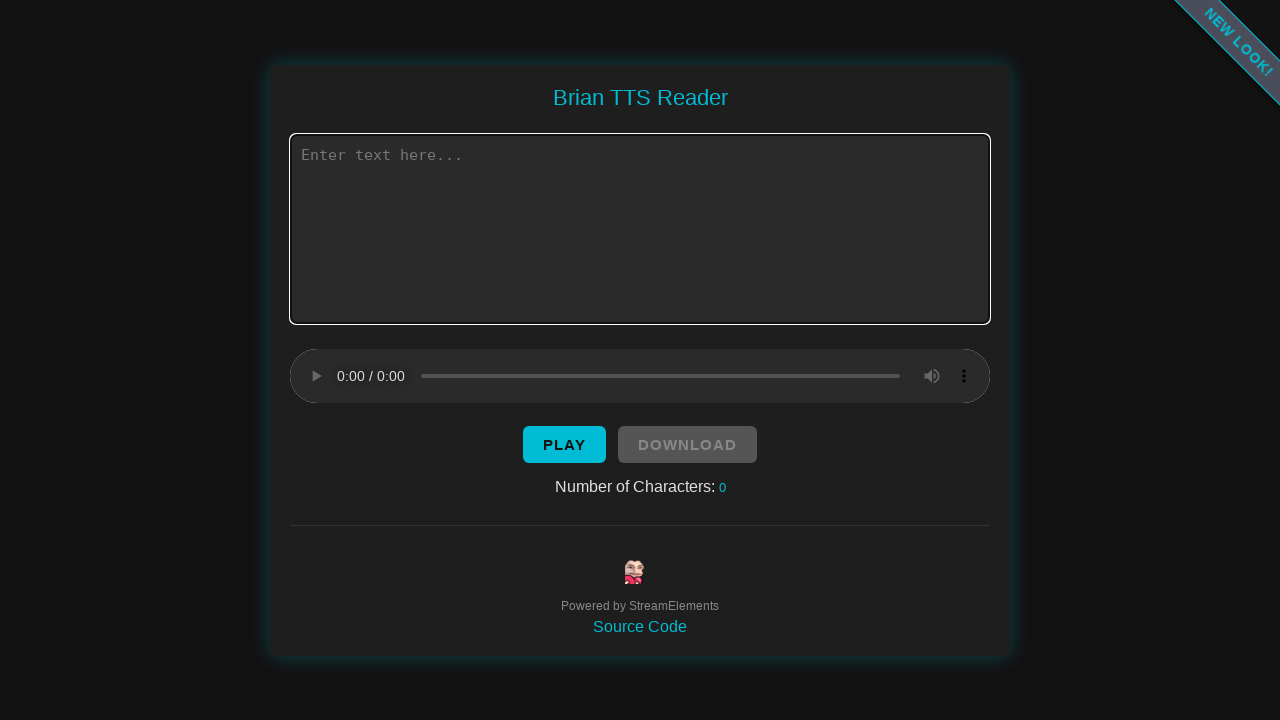

Filled text field with 'hello' on //*[@id="text"]
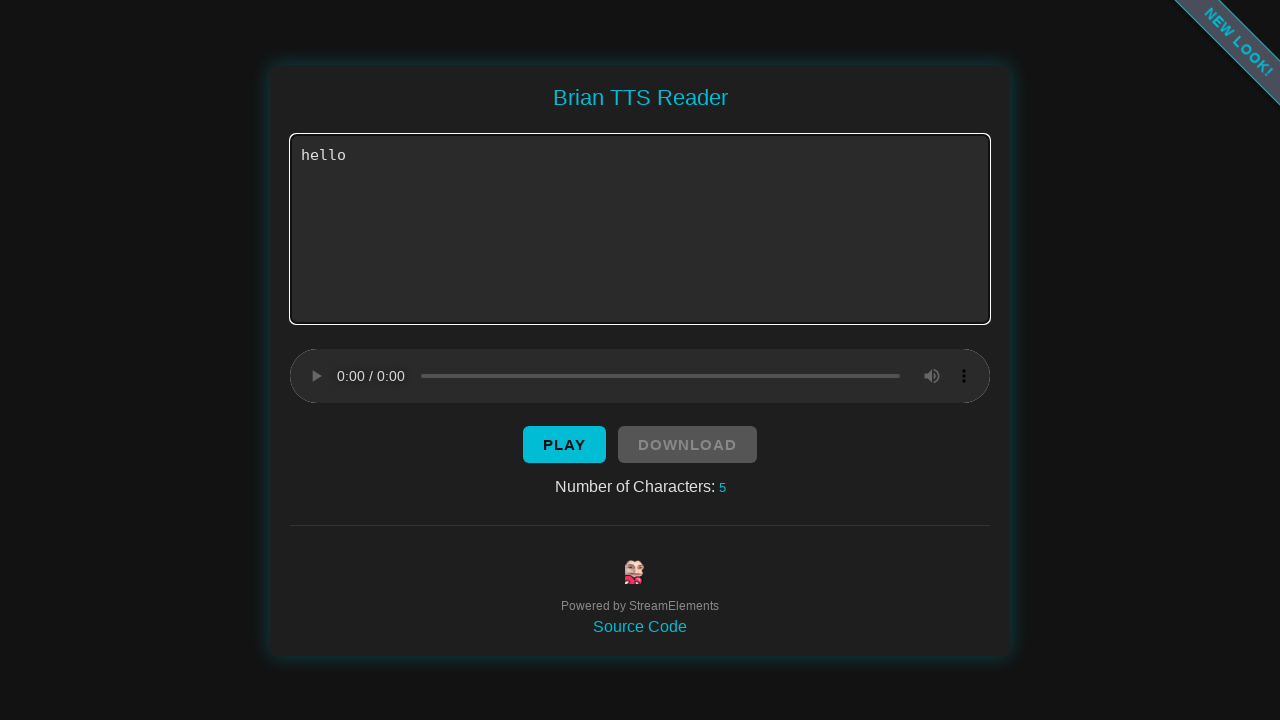

Speak button is visible
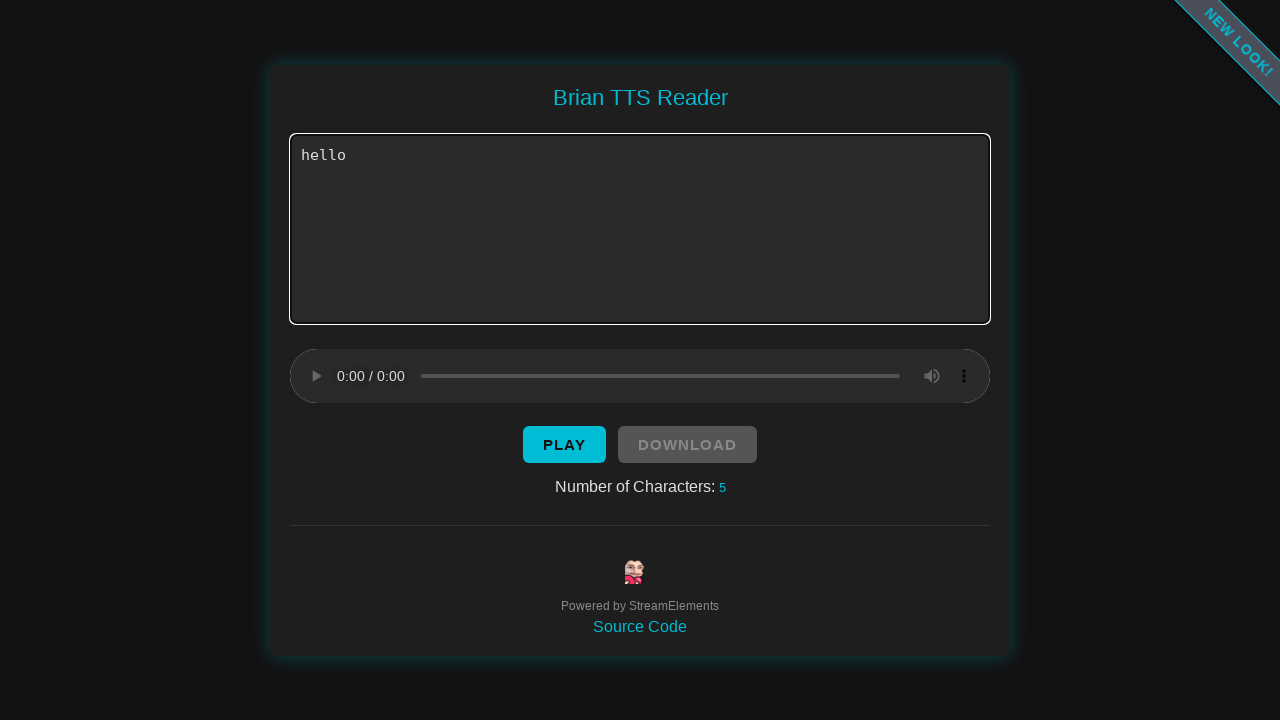

Clicked speak button to generate speech for 'hello' at (564, 444) on xpath=//*[@id="button"]
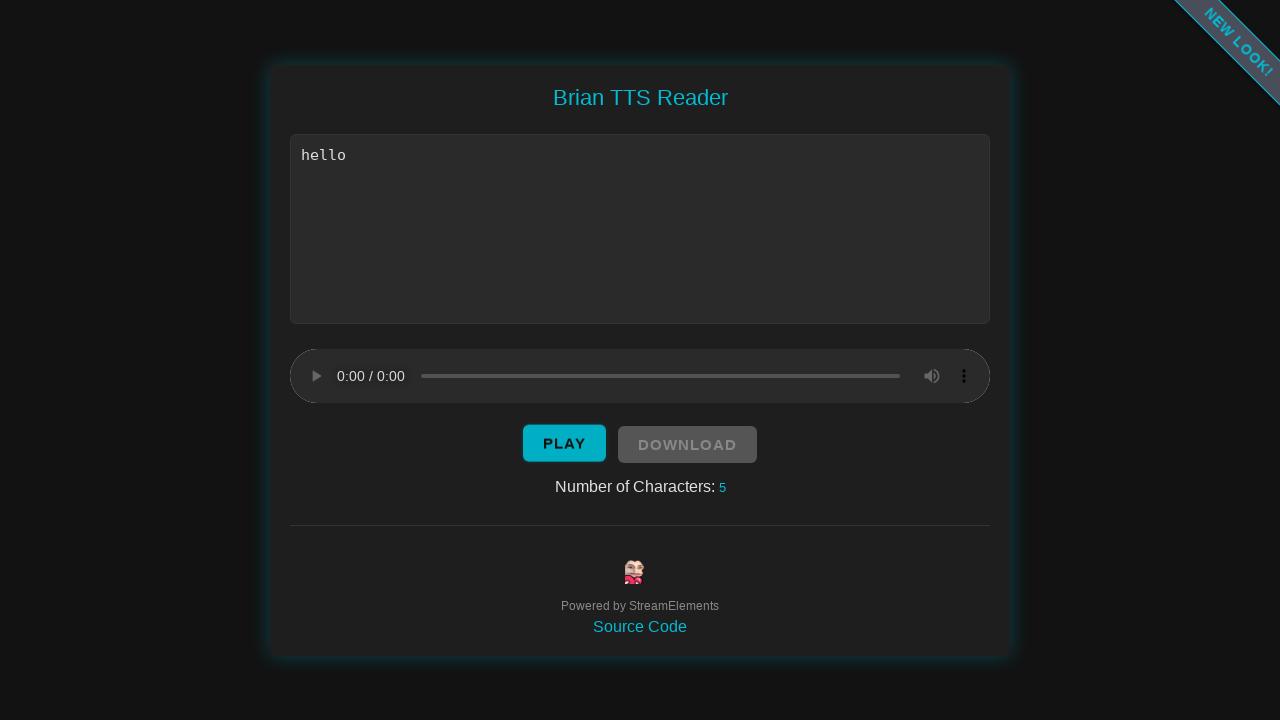

Waited 1 second for speech to complete
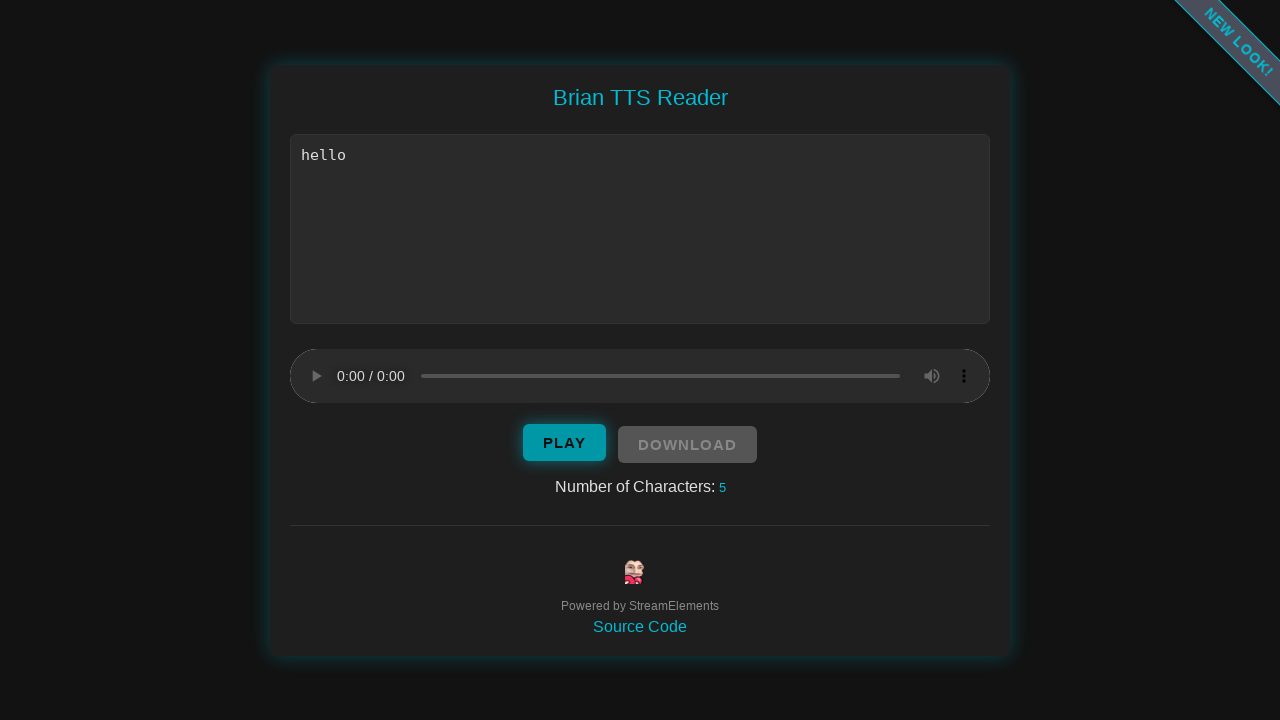

Cleared text field for next input on //*[@id="text"]
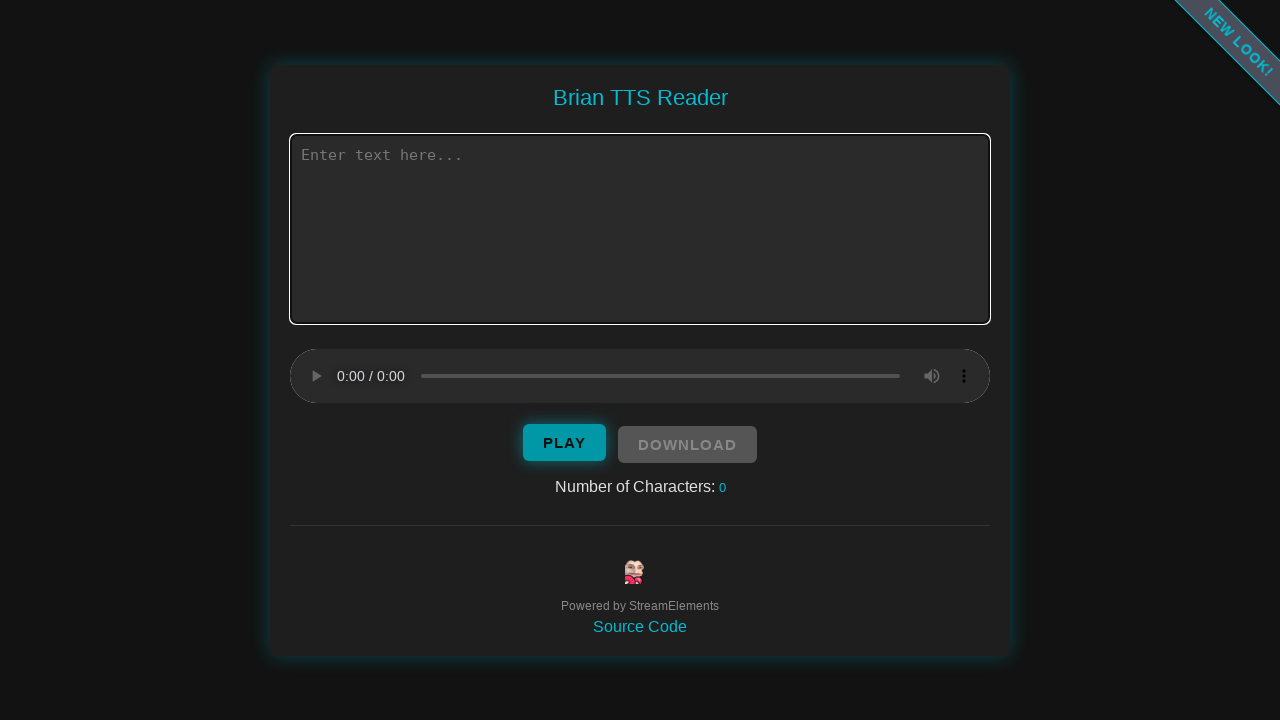

Clicked on text input field at (640, 228) on xpath=//*[@id="text"]
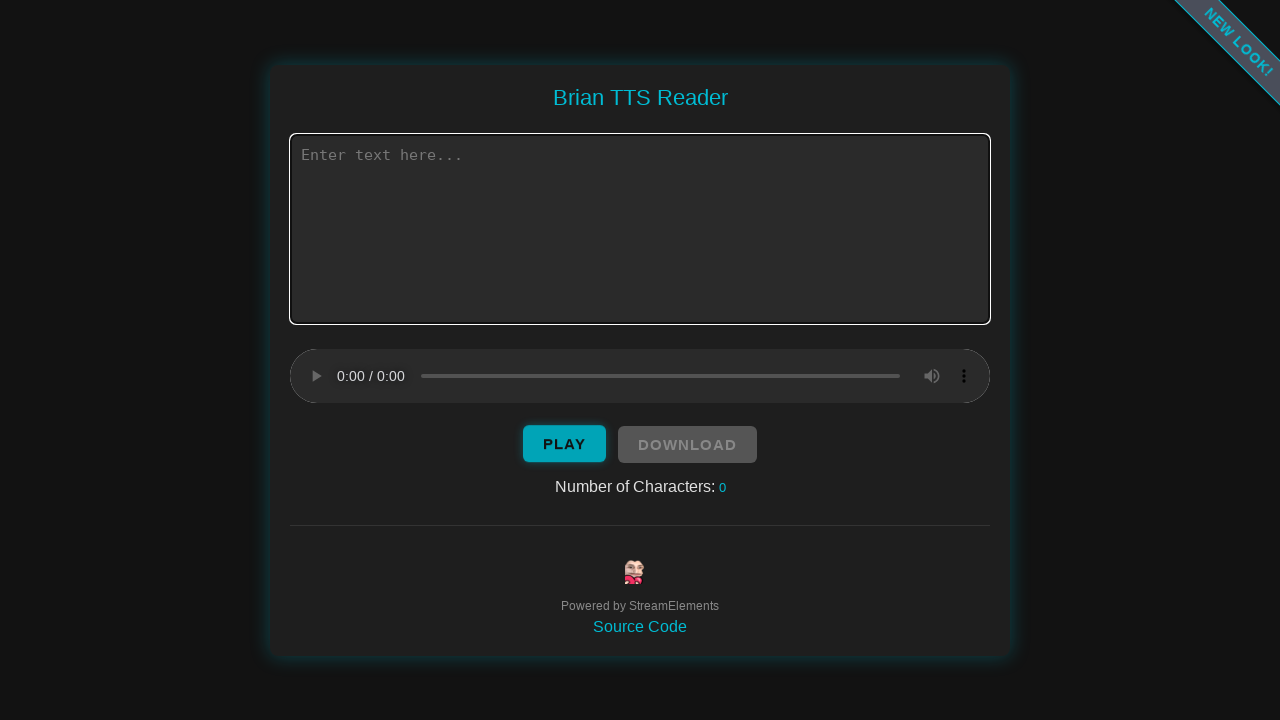

Filled text field with 'hey there I am Jarvis' on //*[@id="text"]
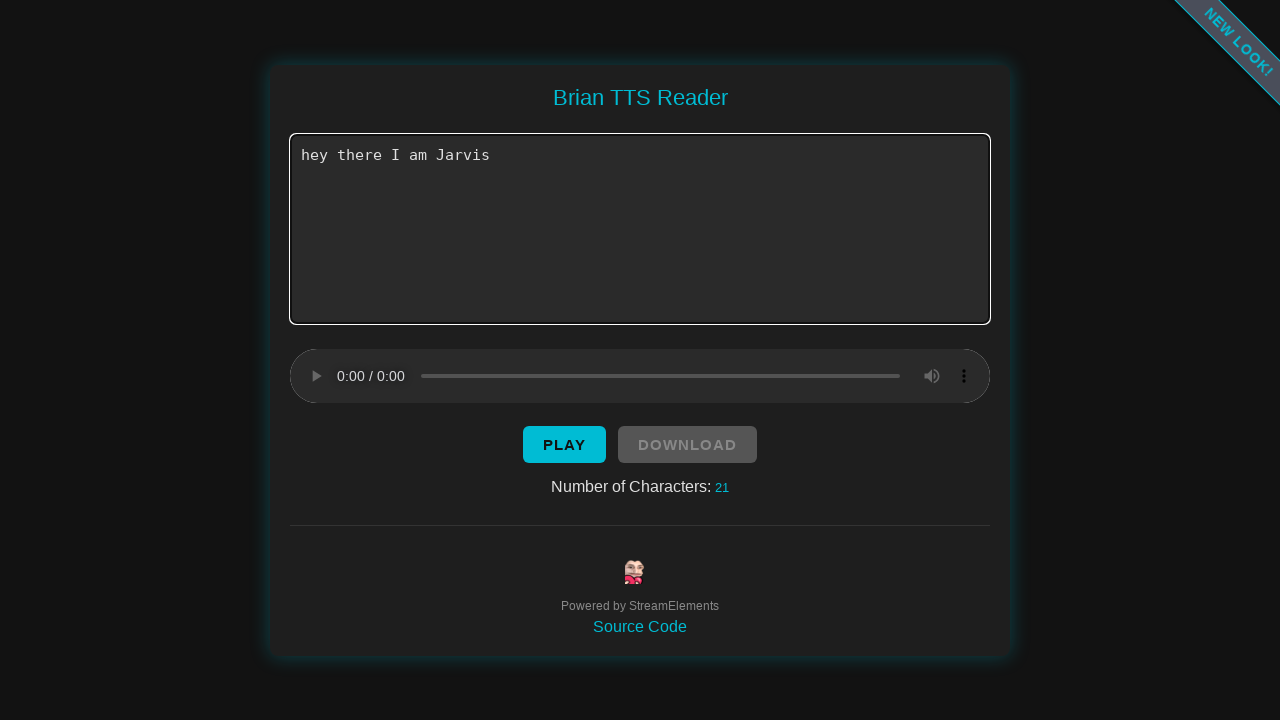

Clicked speak button to generate speech for 'hey there I am Jarvis' at (564, 444) on xpath=//*[@id="button"]
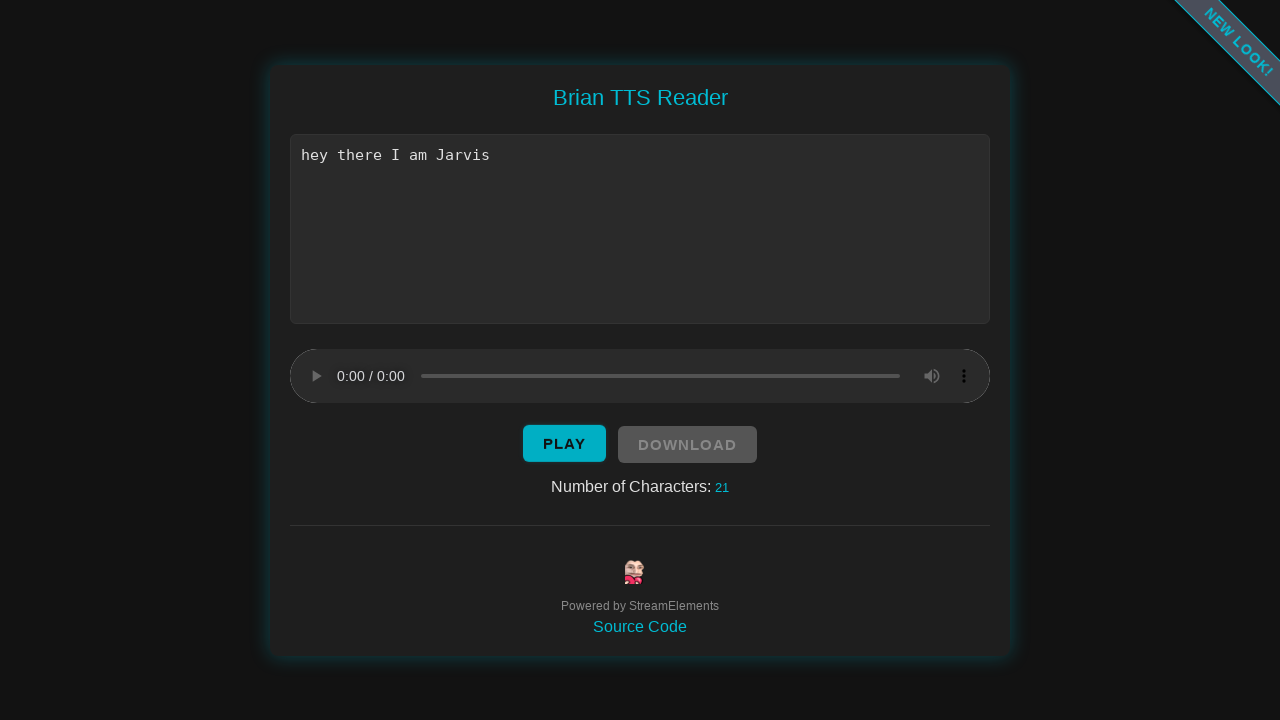

Waited 2 seconds for speech to complete
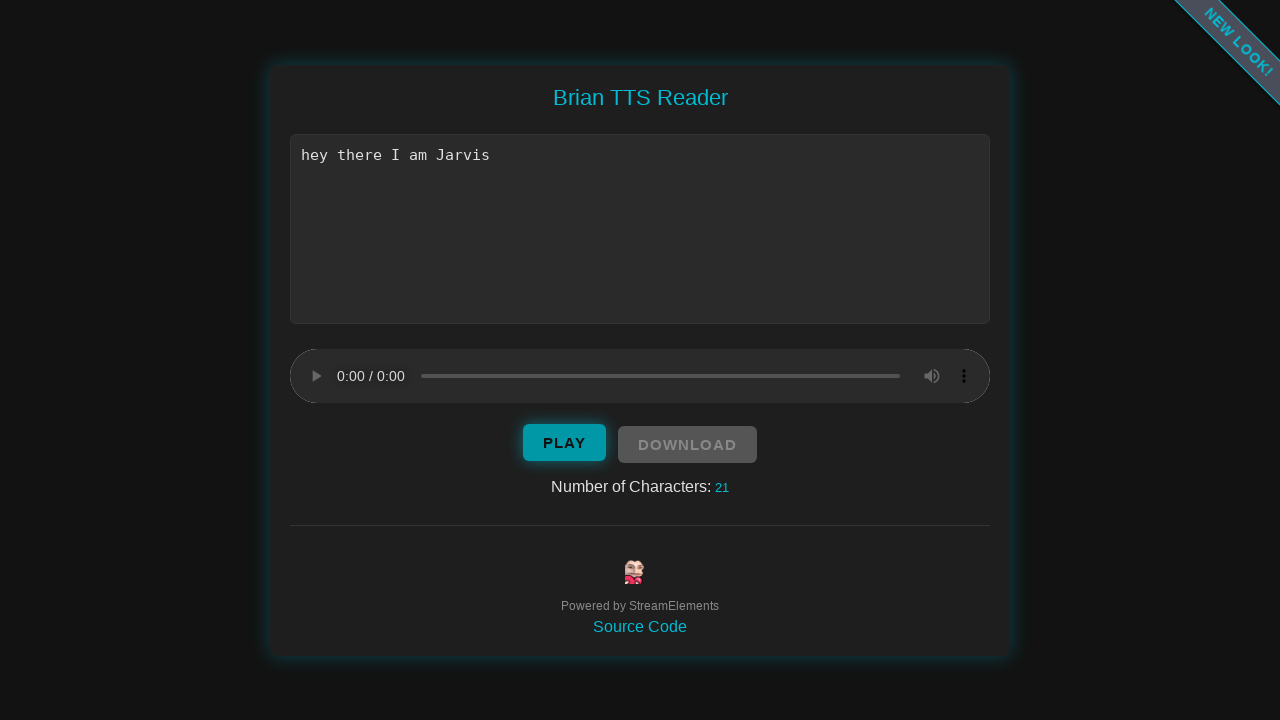

Cleared text field for next input on //*[@id="text"]
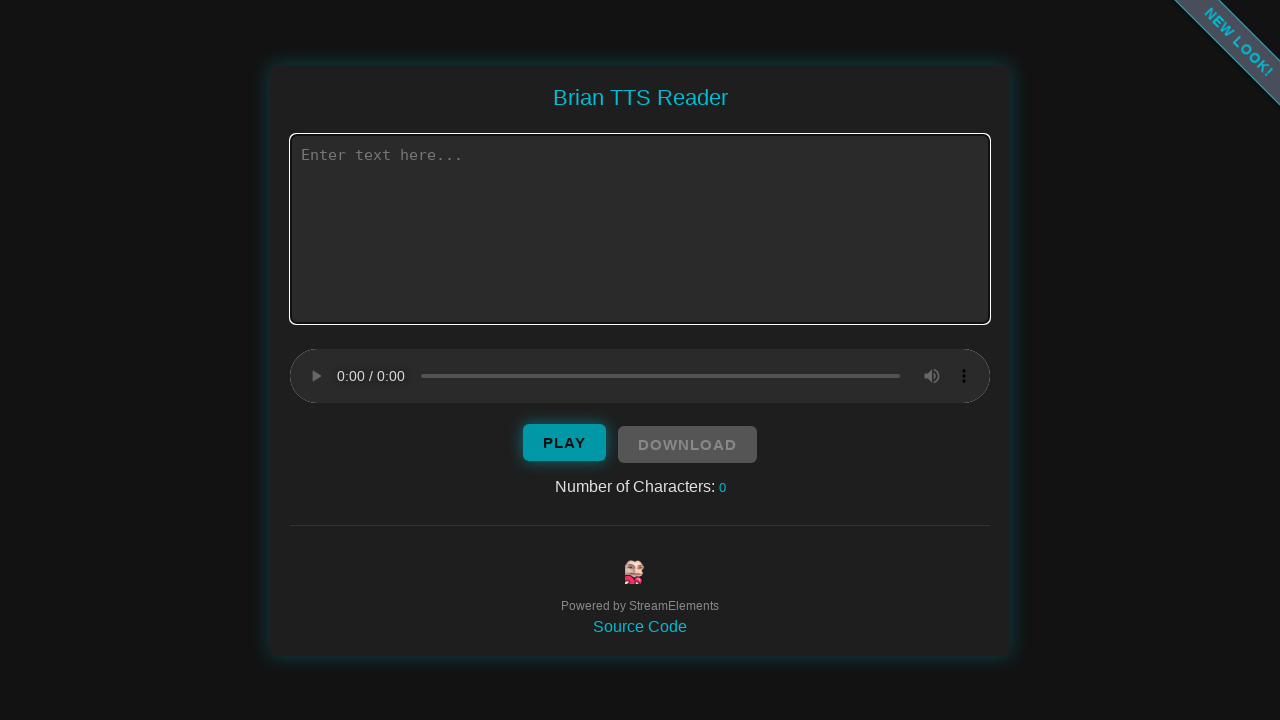

Clicked on text input field at (640, 228) on xpath=//*[@id="text"]
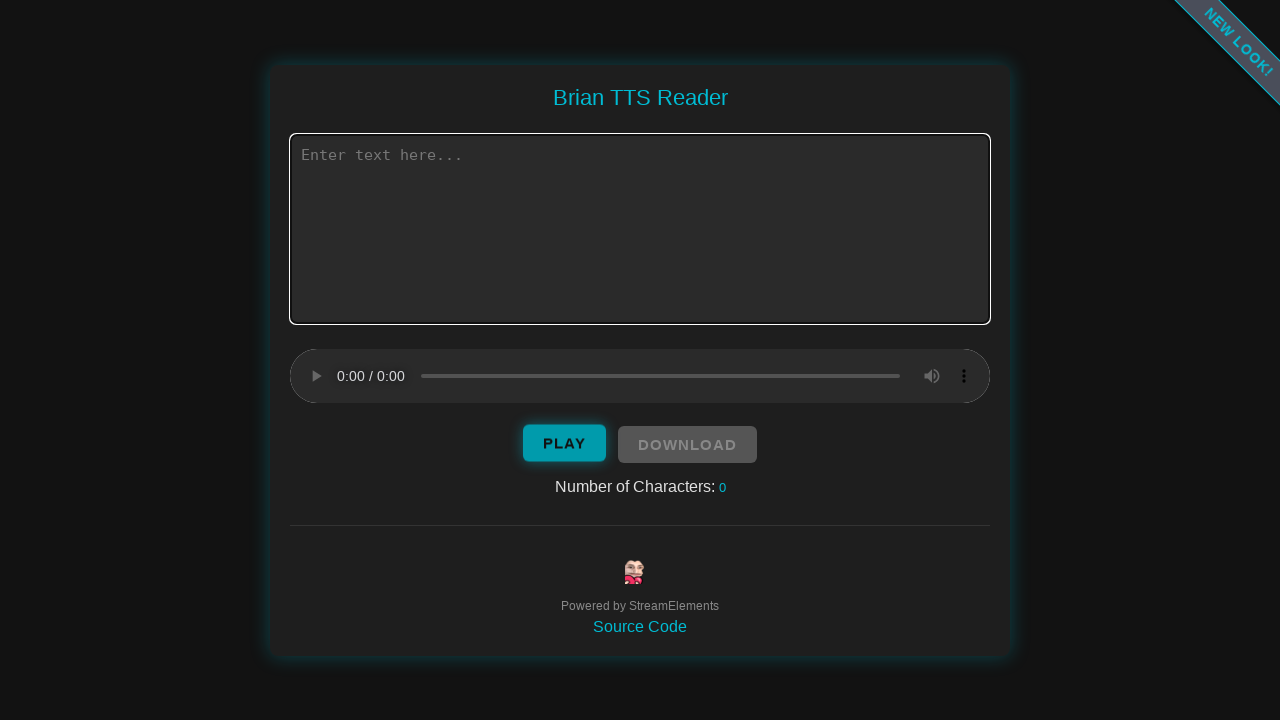

Filled text field with 'Allow me to introduce myself, I am jarvis' on //*[@id="text"]
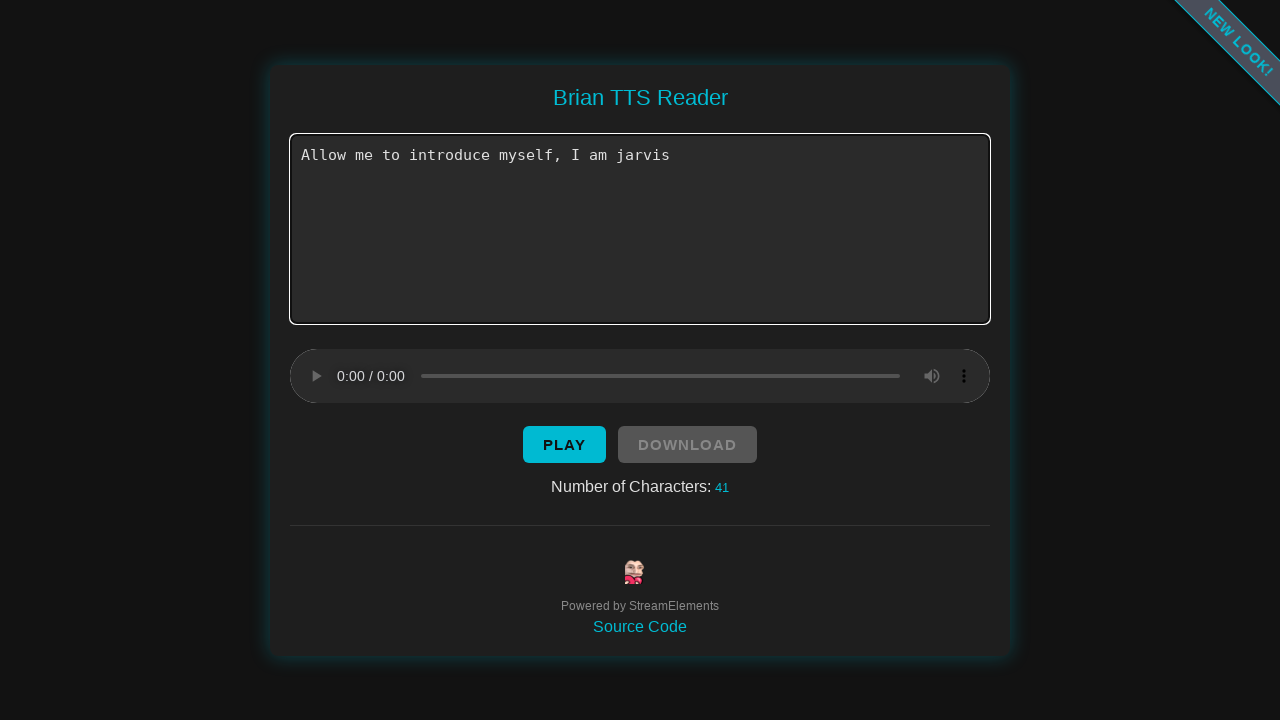

Clicked speak button to generate speech for 'Allow me to introduce myself, I am jarvis' at (564, 444) on xpath=//*[@id="button"]
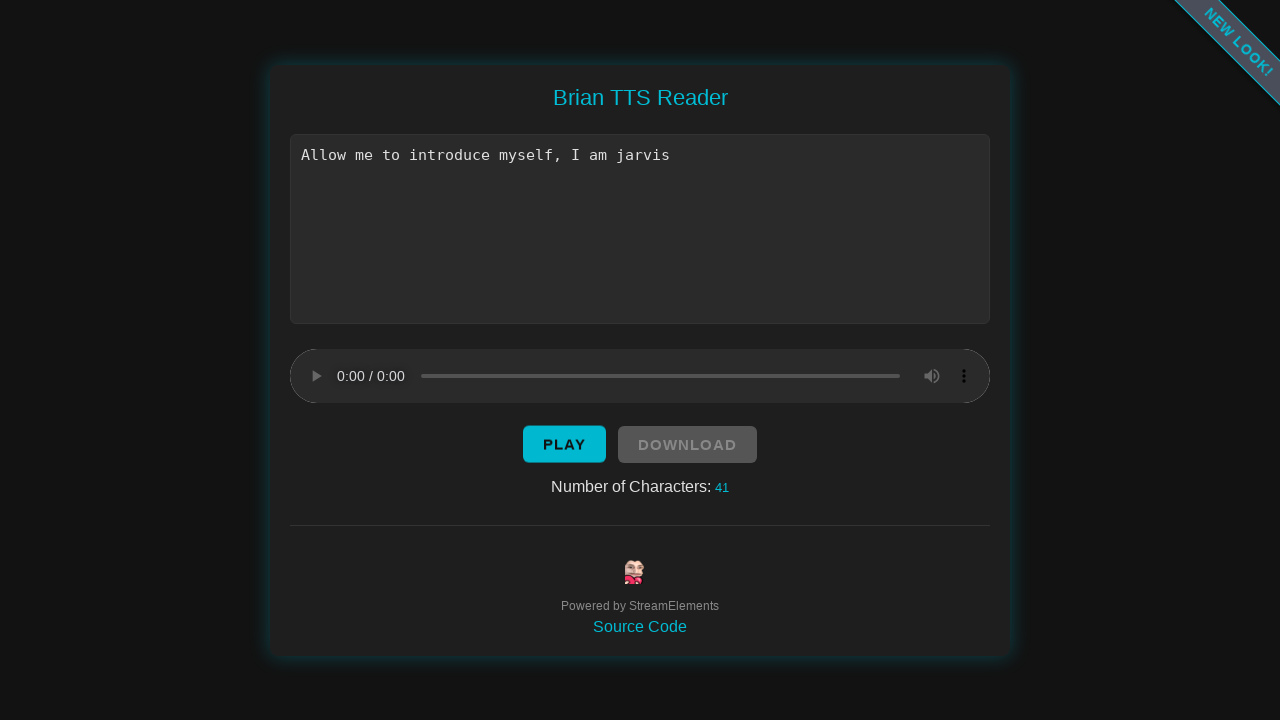

Waited 4 seconds for speech to complete
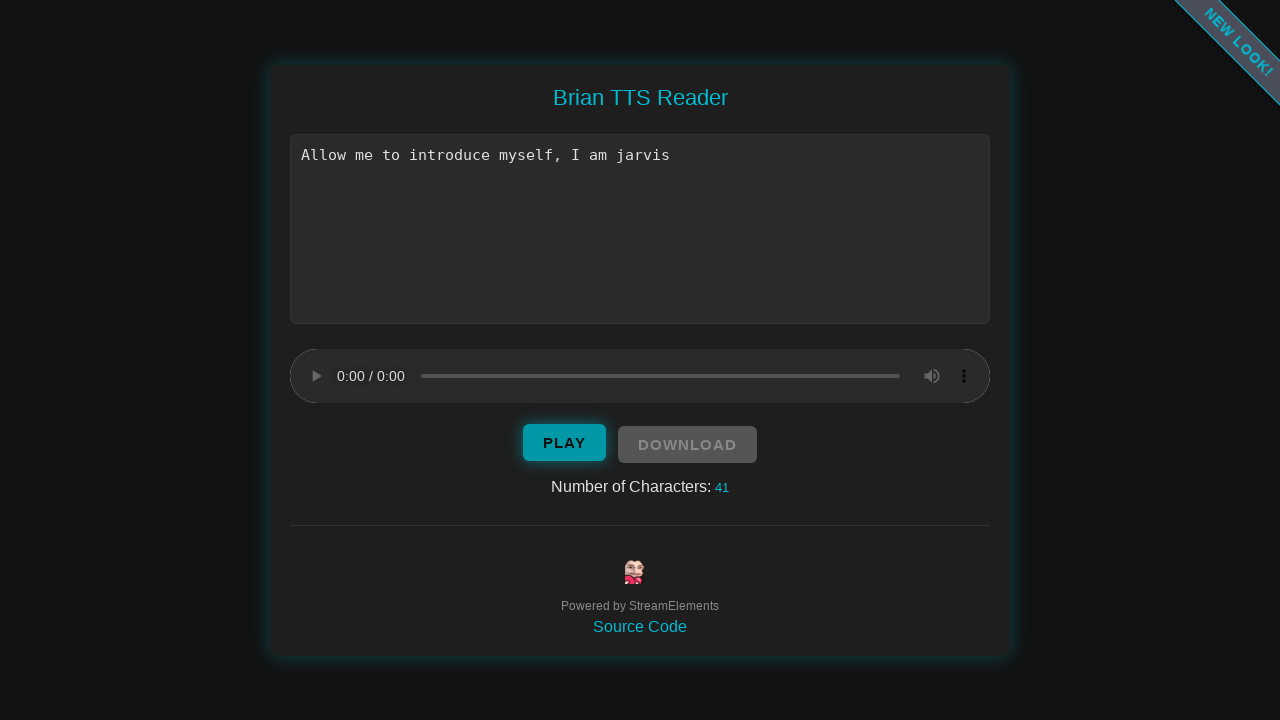

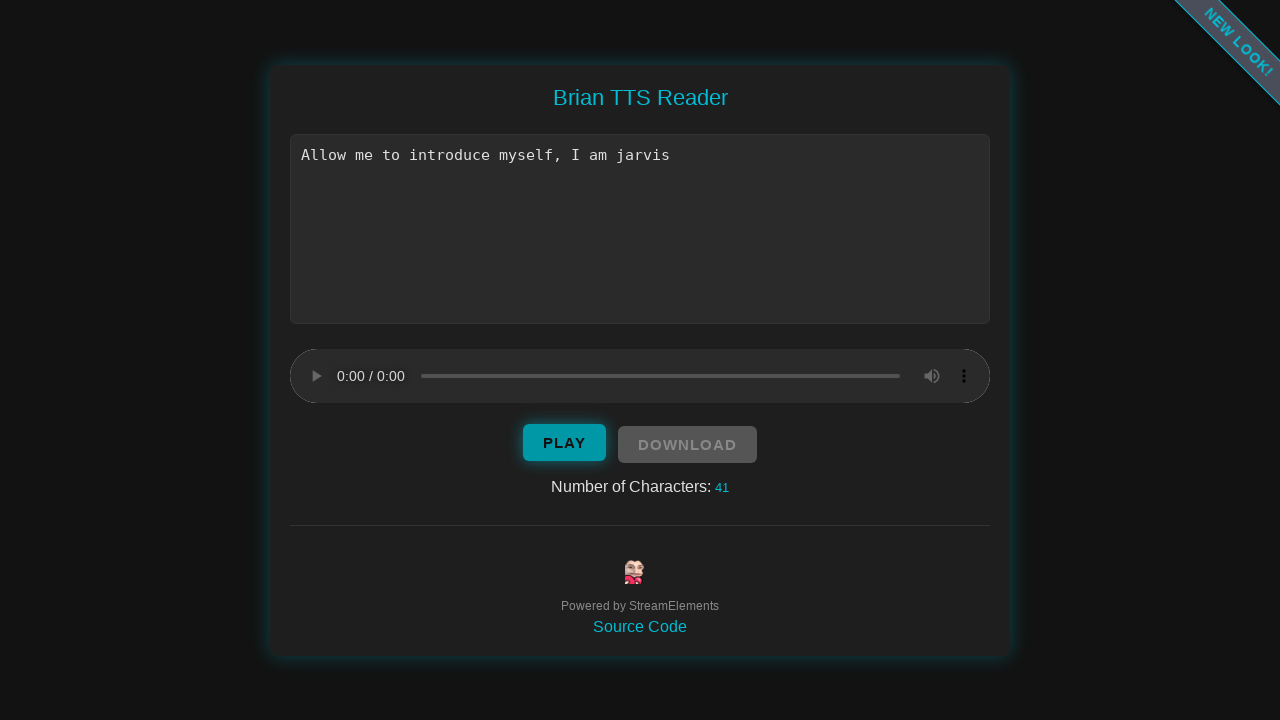